Tests selectable list functionality by clicking on a list item and verifying it becomes active

Starting URL: https://demoqa.com/selectable

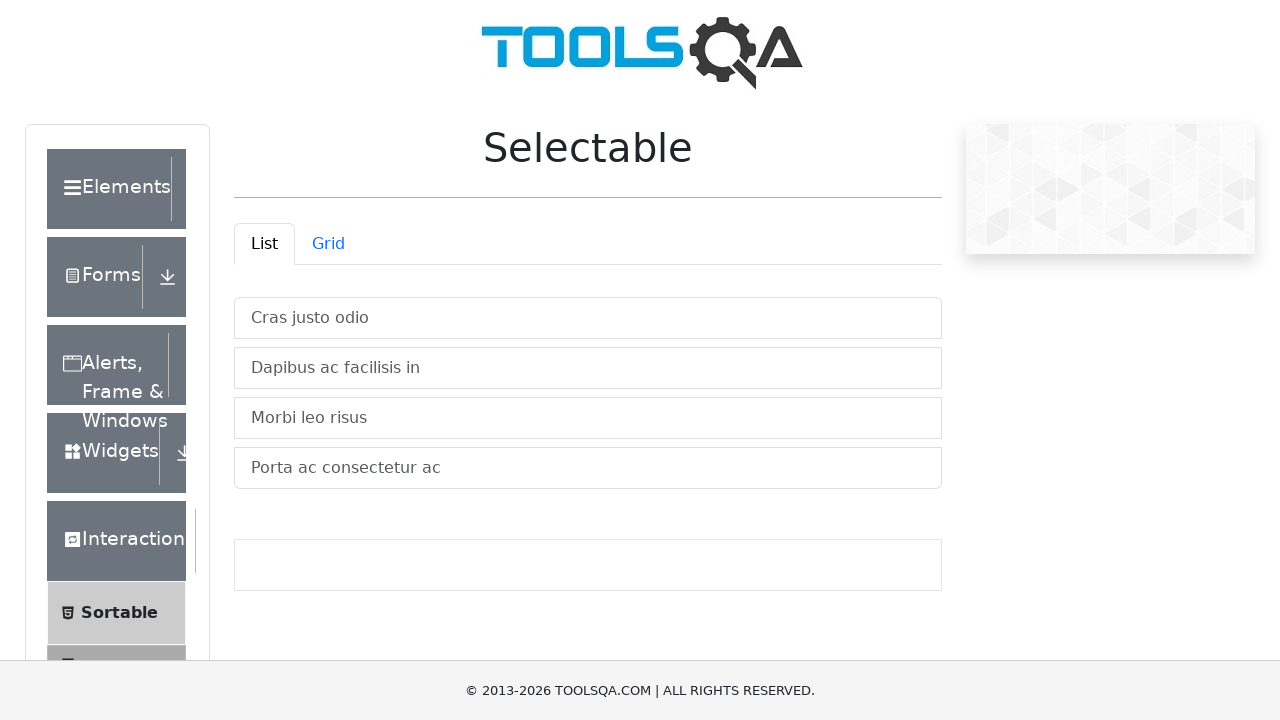

Clicked on the first item in the selectable list at (588, 318) on (//ul[@id='verticalListContainer']/li)[1]
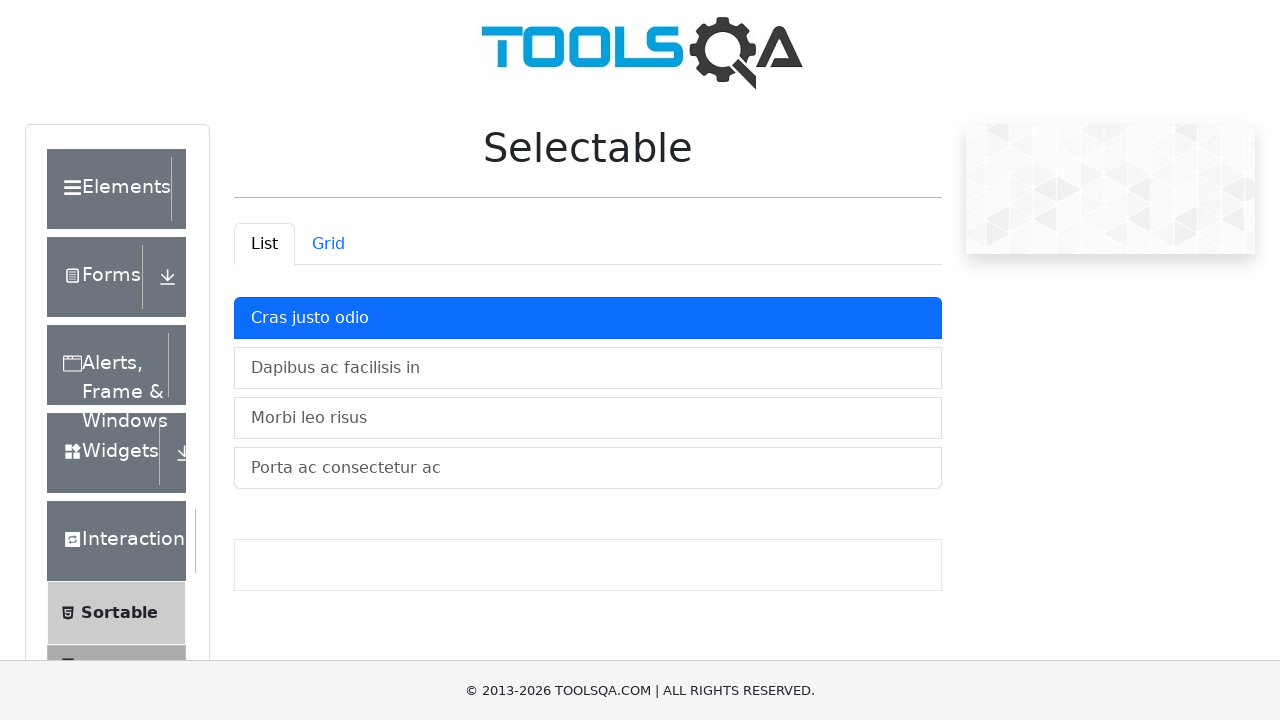

Located the first item in the selectable list
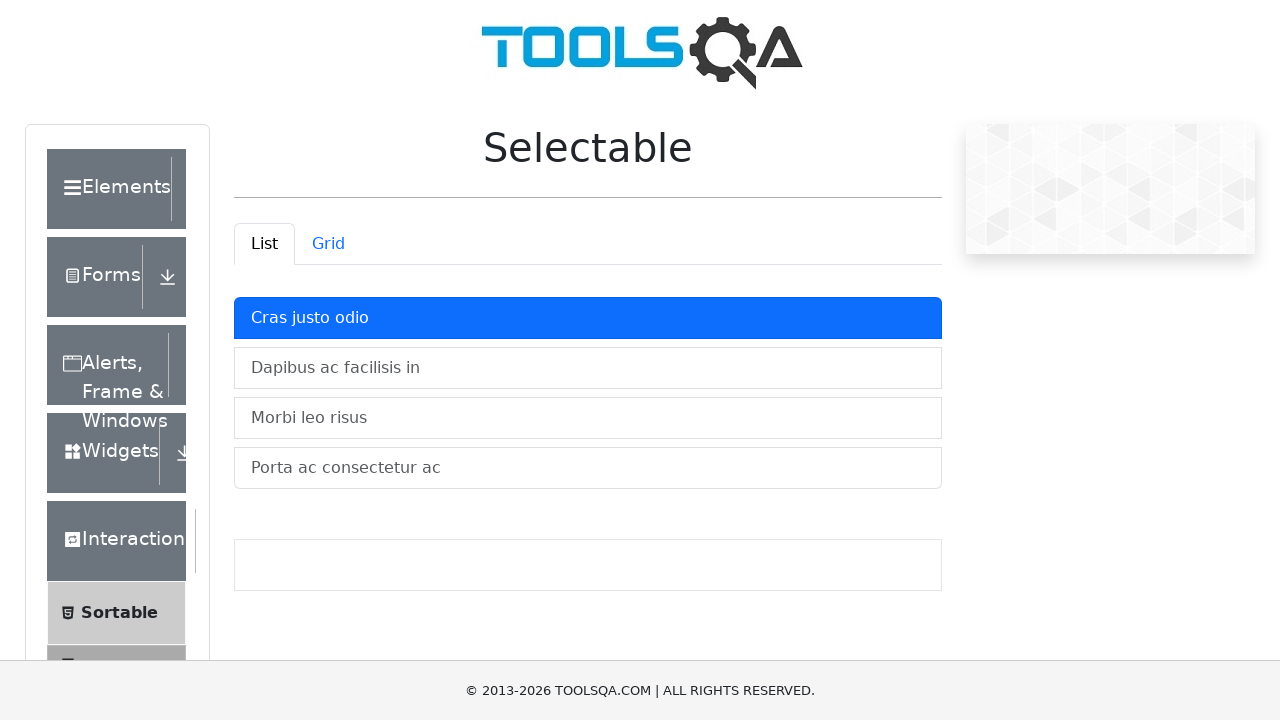

Verified that the first item has the 'active' class and is selected
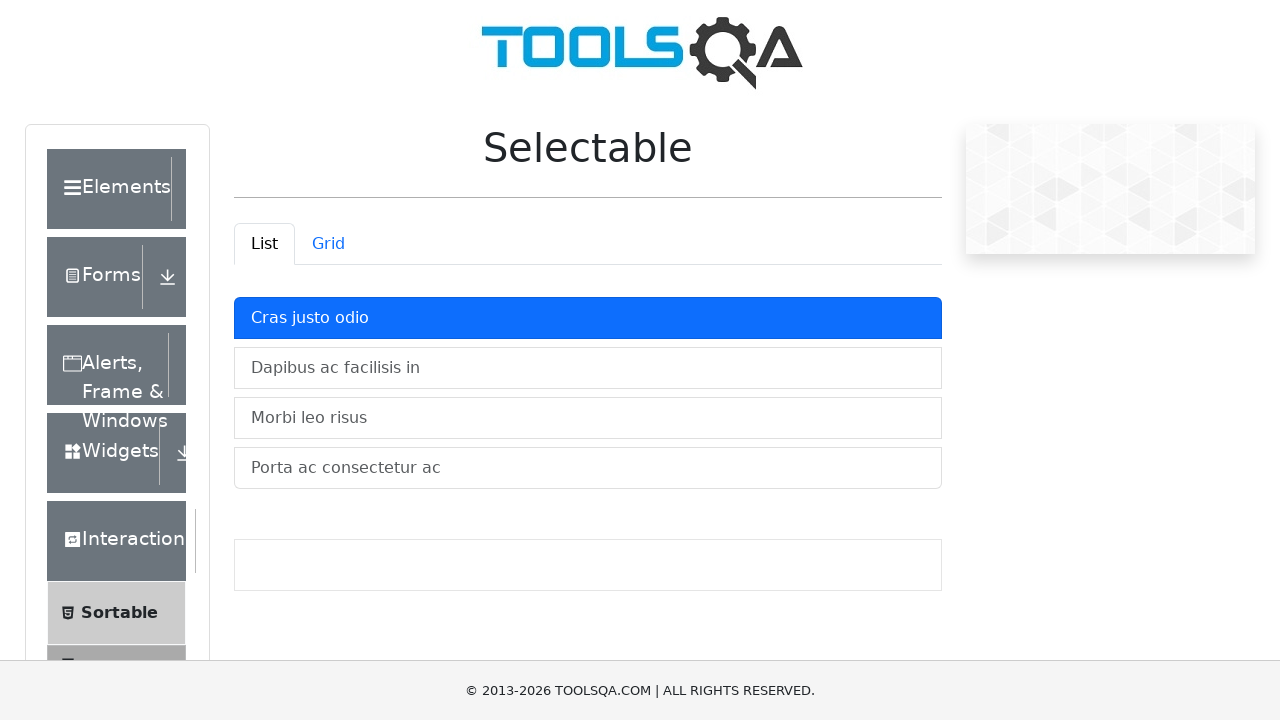

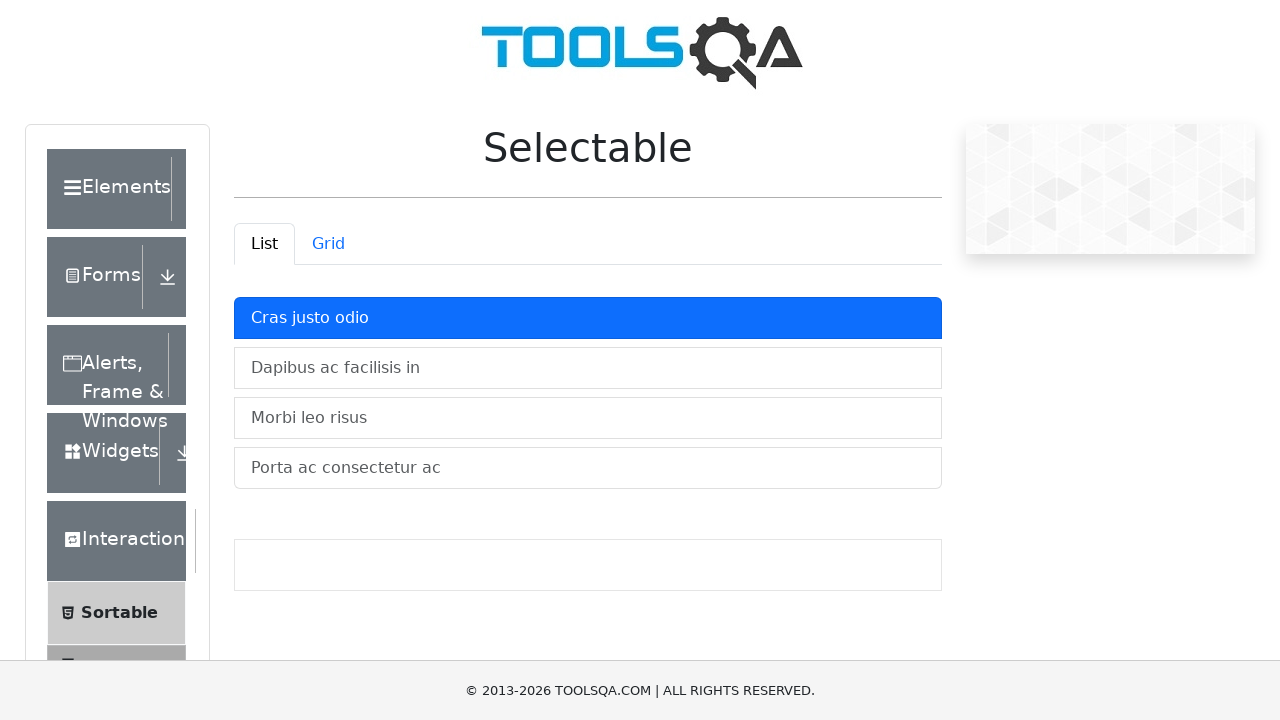